Tests JavaScript alert handling by triggering alerts, reading their text, and accepting or dismissing them

Starting URL: https://rahulshettyacademy.com/AutomationPractice/

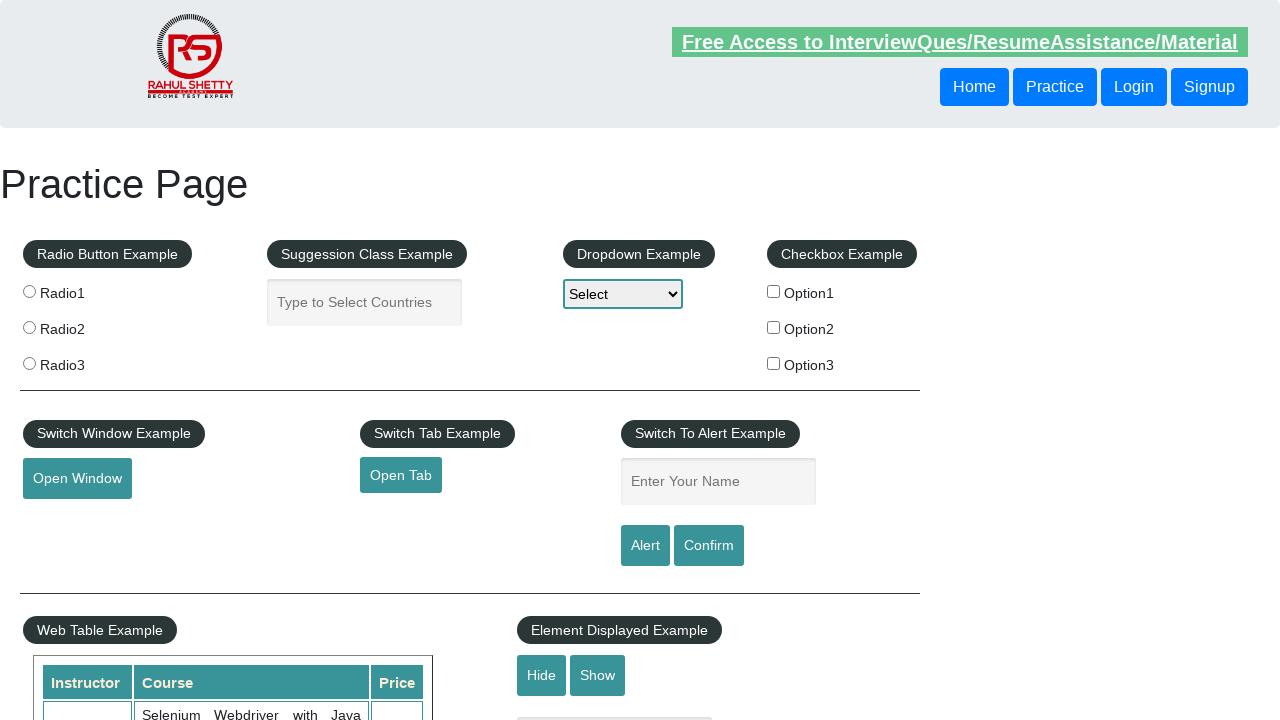

Filled name field with 'Mohini' on #name
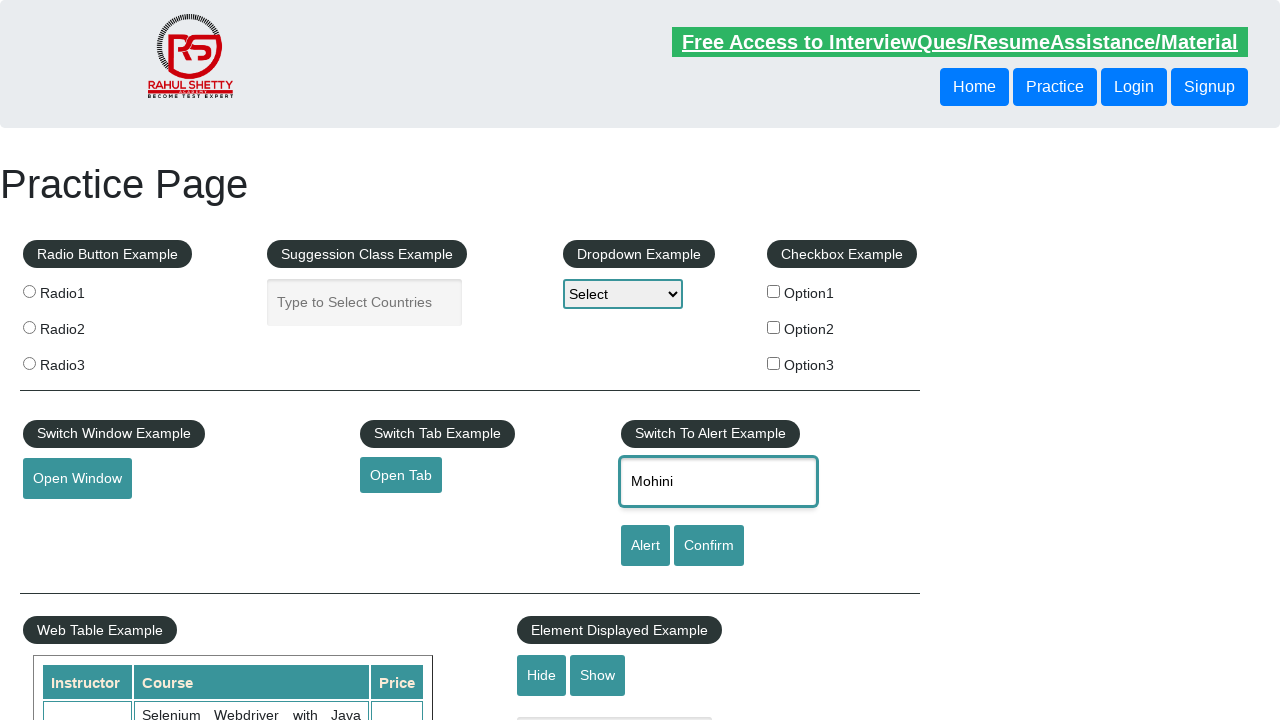

Clicked alert button to trigger JavaScript alert at (645, 546) on #alertbtn
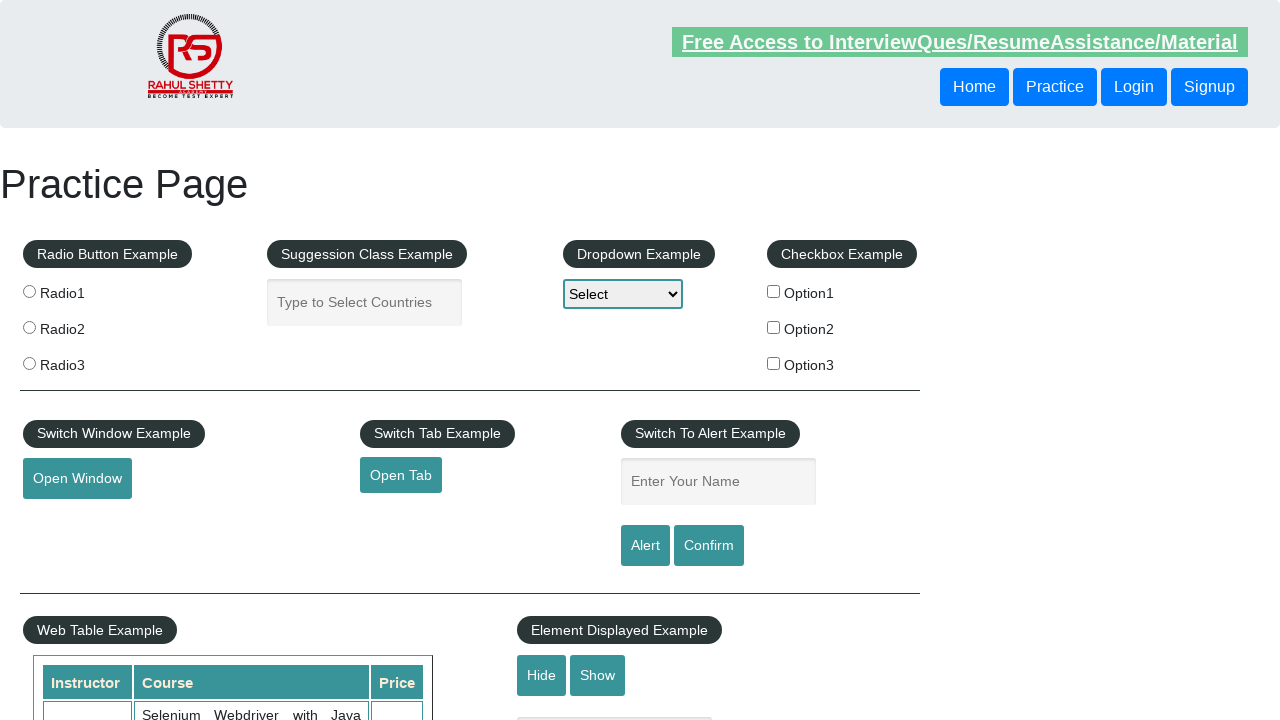

Accepted the alert dialog
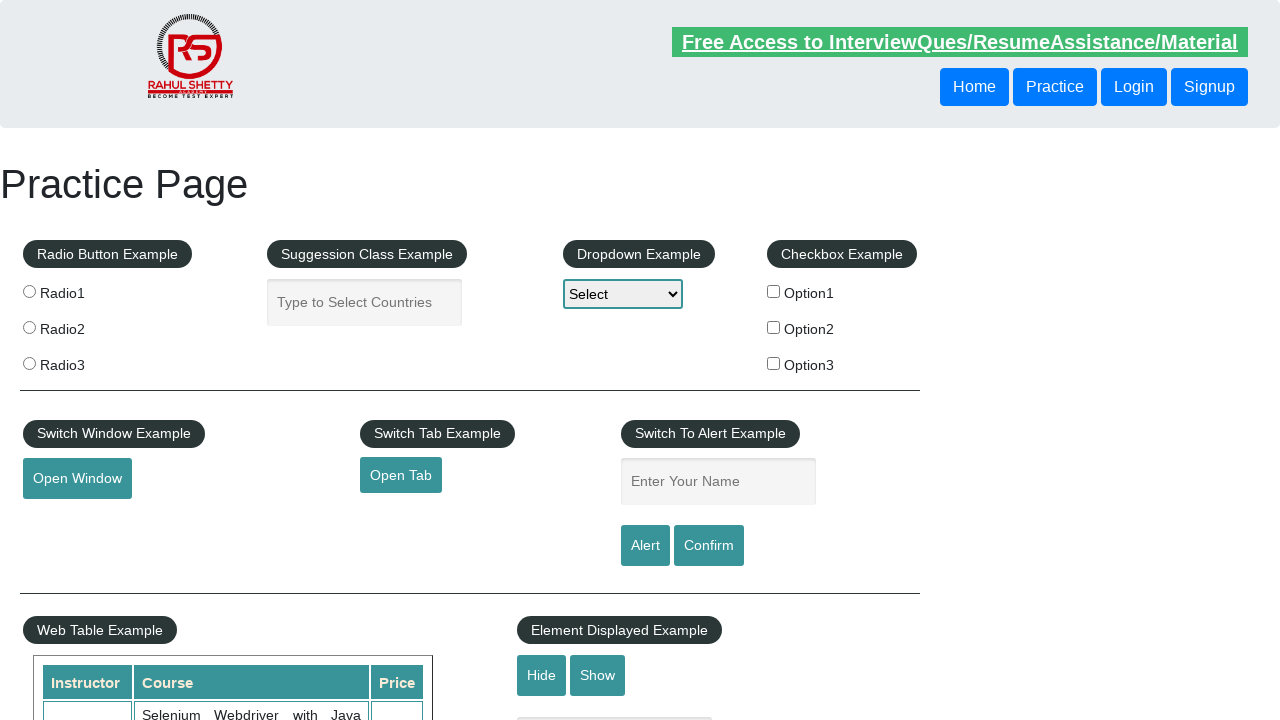

Clicked confirm button to trigger confirmation dialog at (709, 546) on #confirmbtn
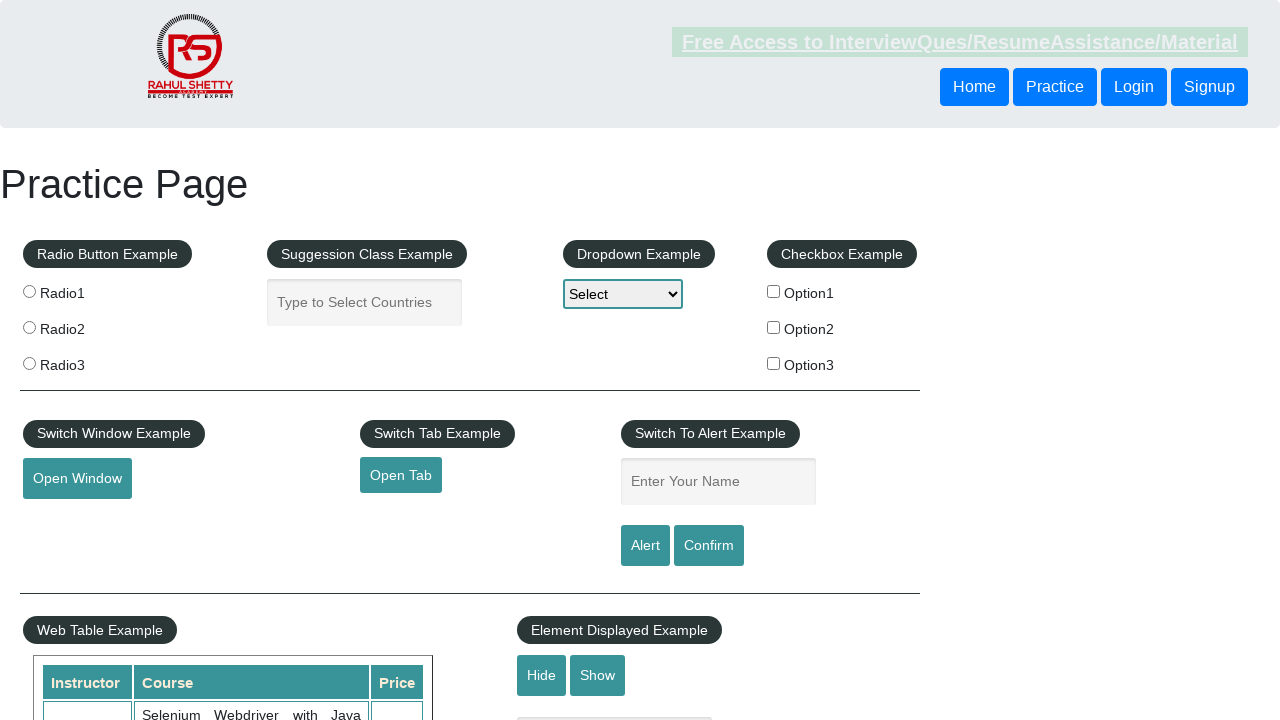

Dismissed the confirmation dialog
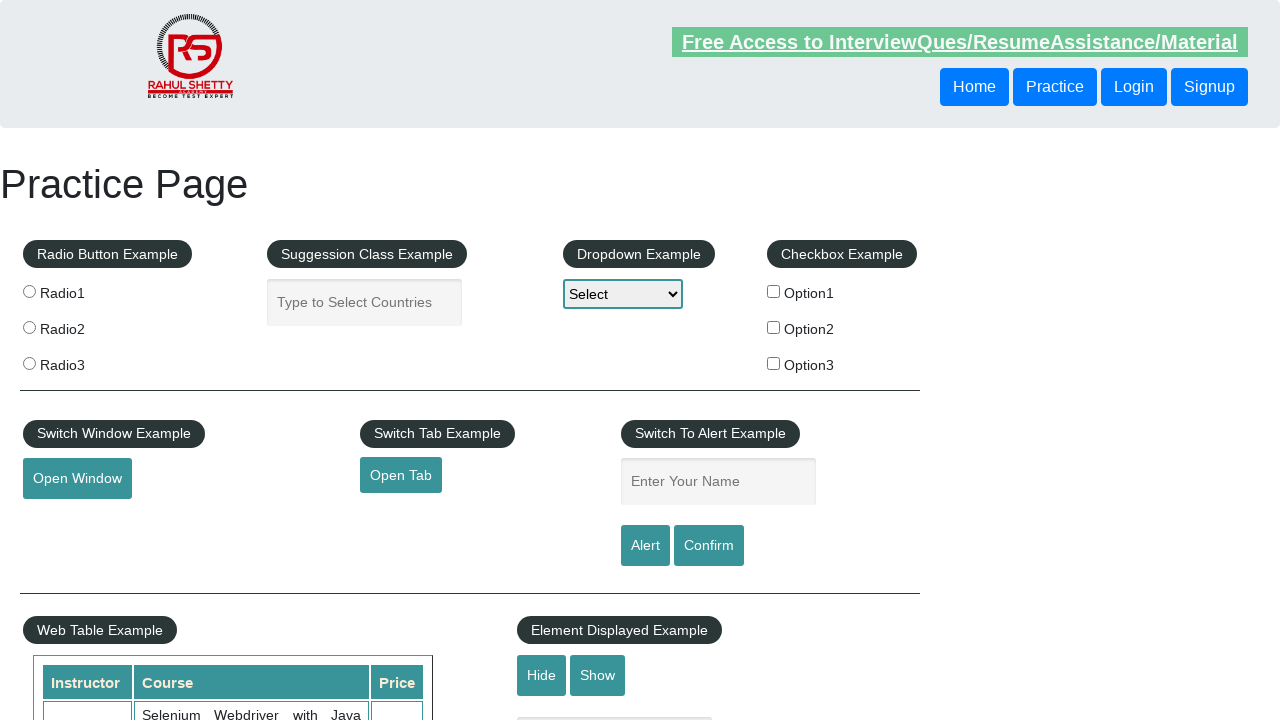

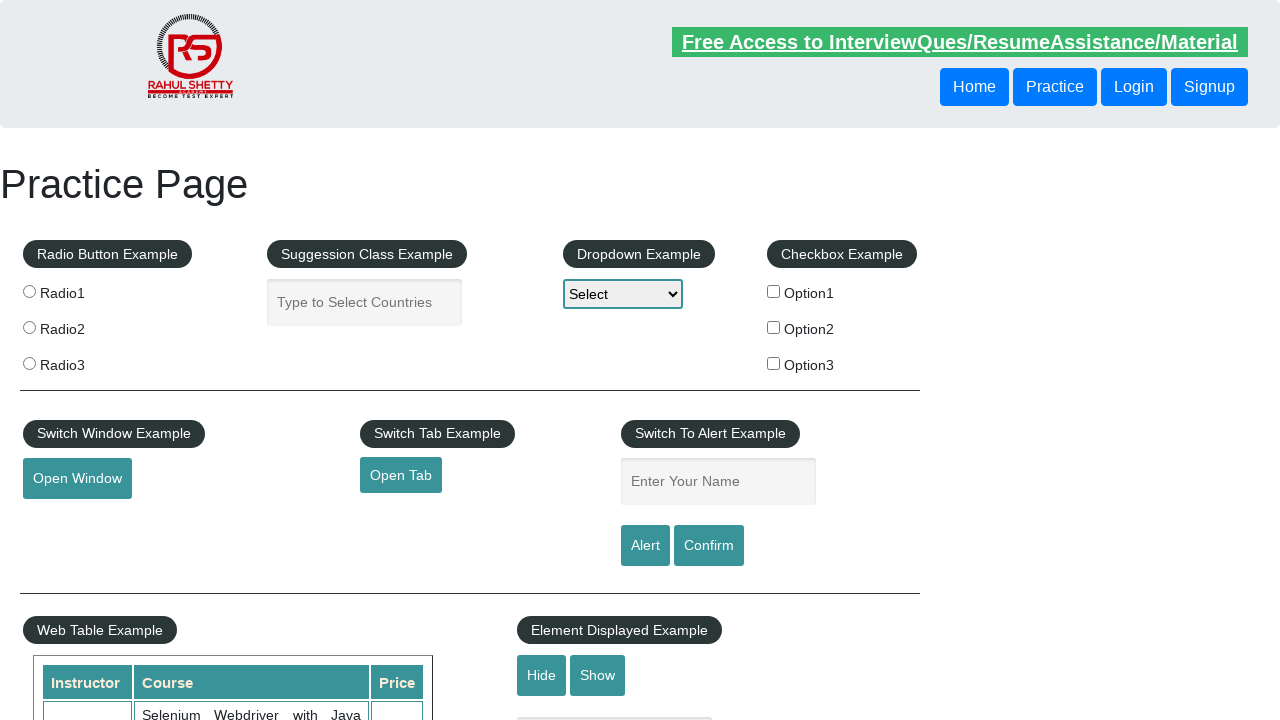